Tests that error icons appear when login fails and can be dismissed by clicking the close button

Starting URL: https://www.saucedemo.com/

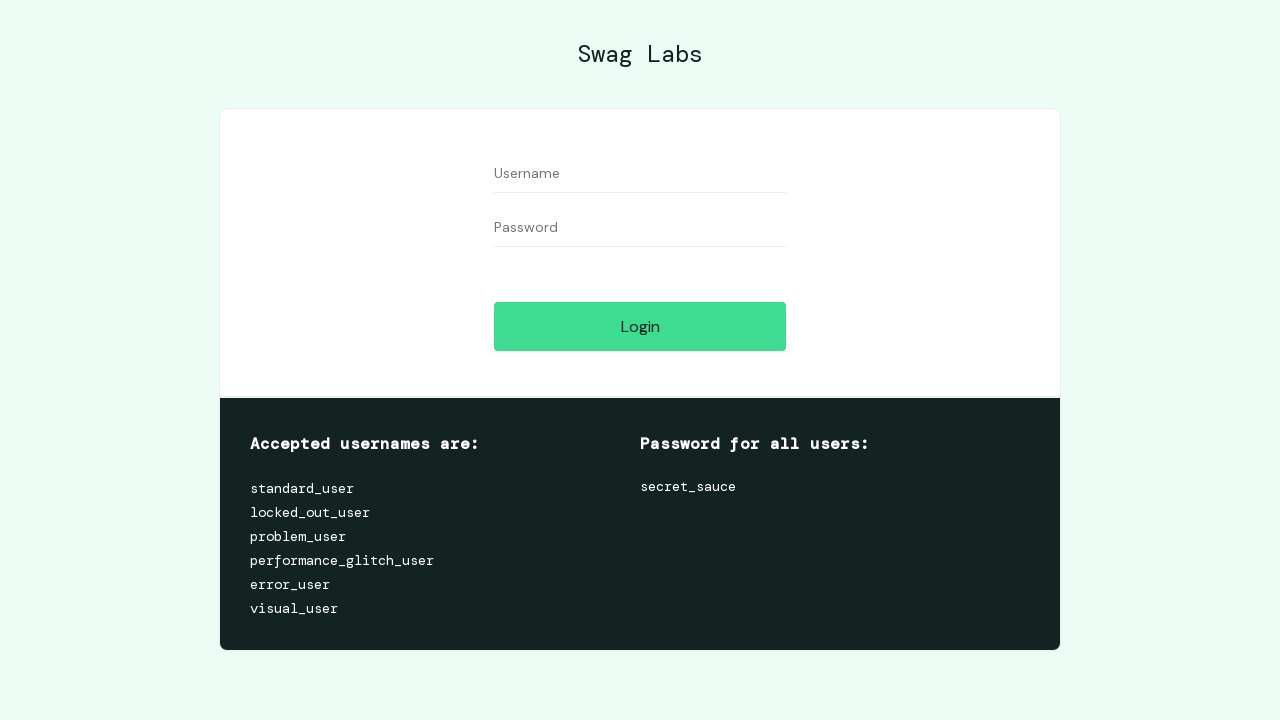

Clicked login button without credentials to trigger error at (640, 326) on #login-button
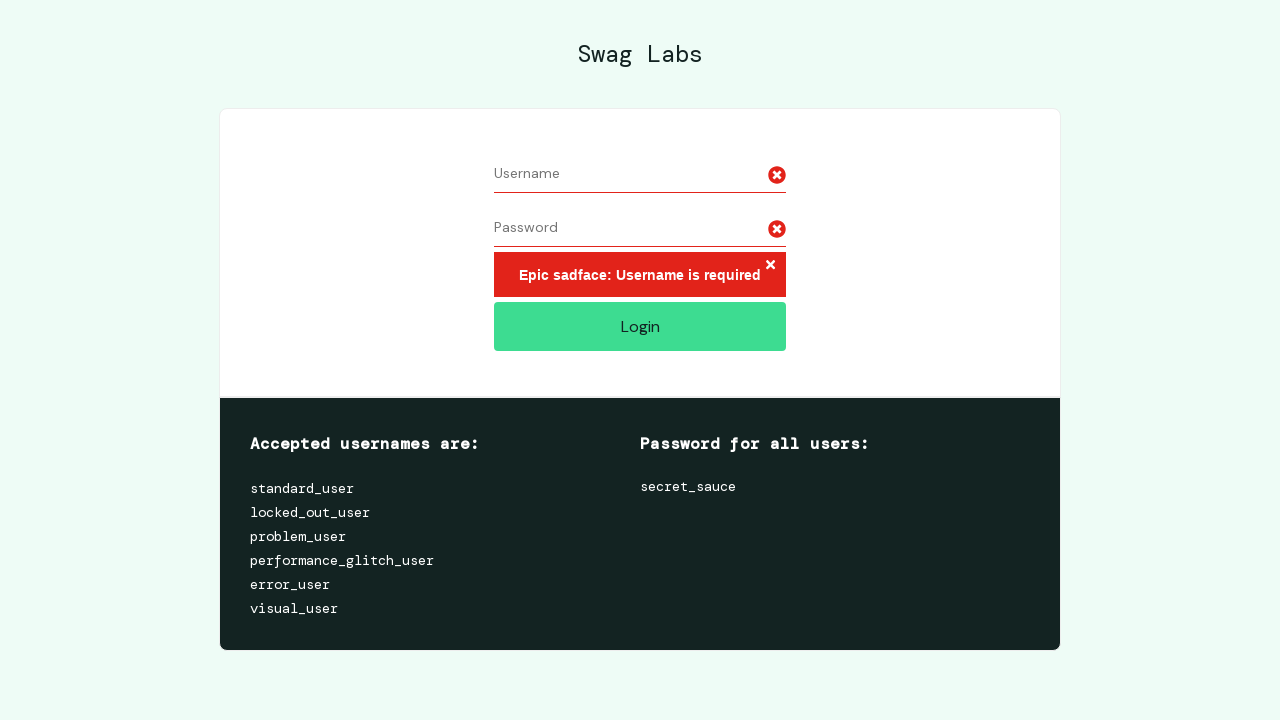

Waited for first error icon to appear
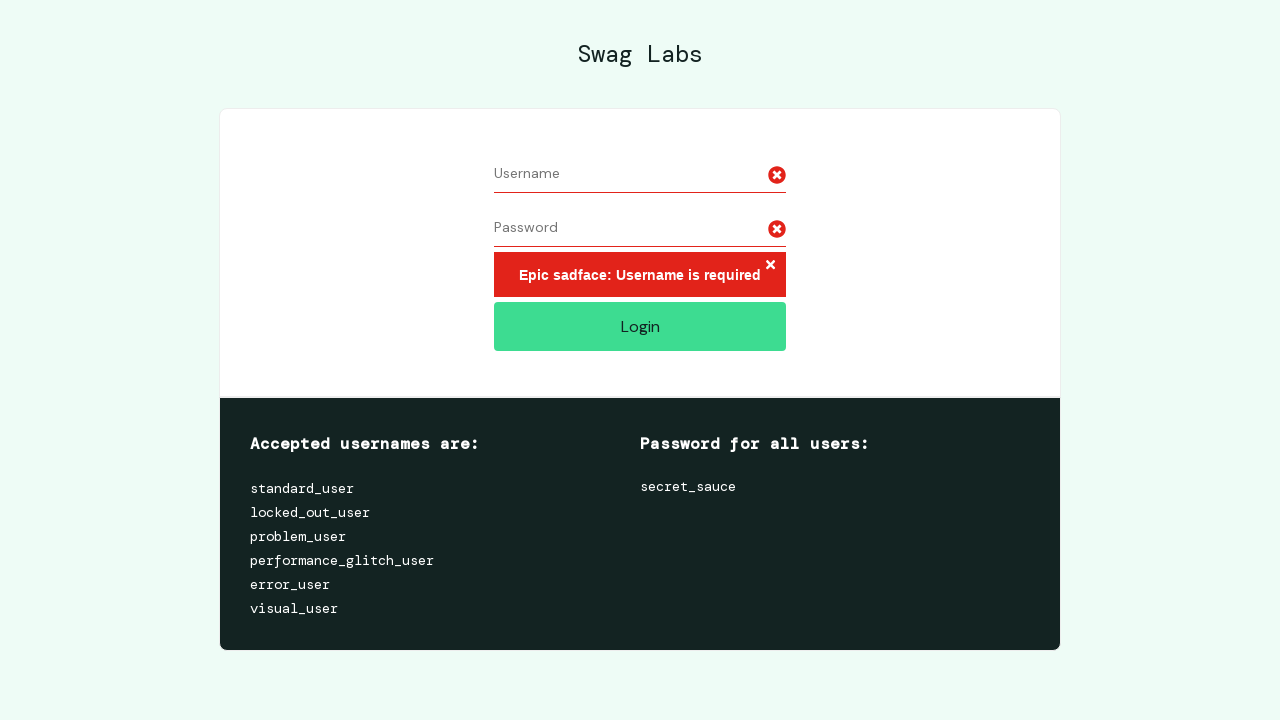

Waited for second error icon to appear
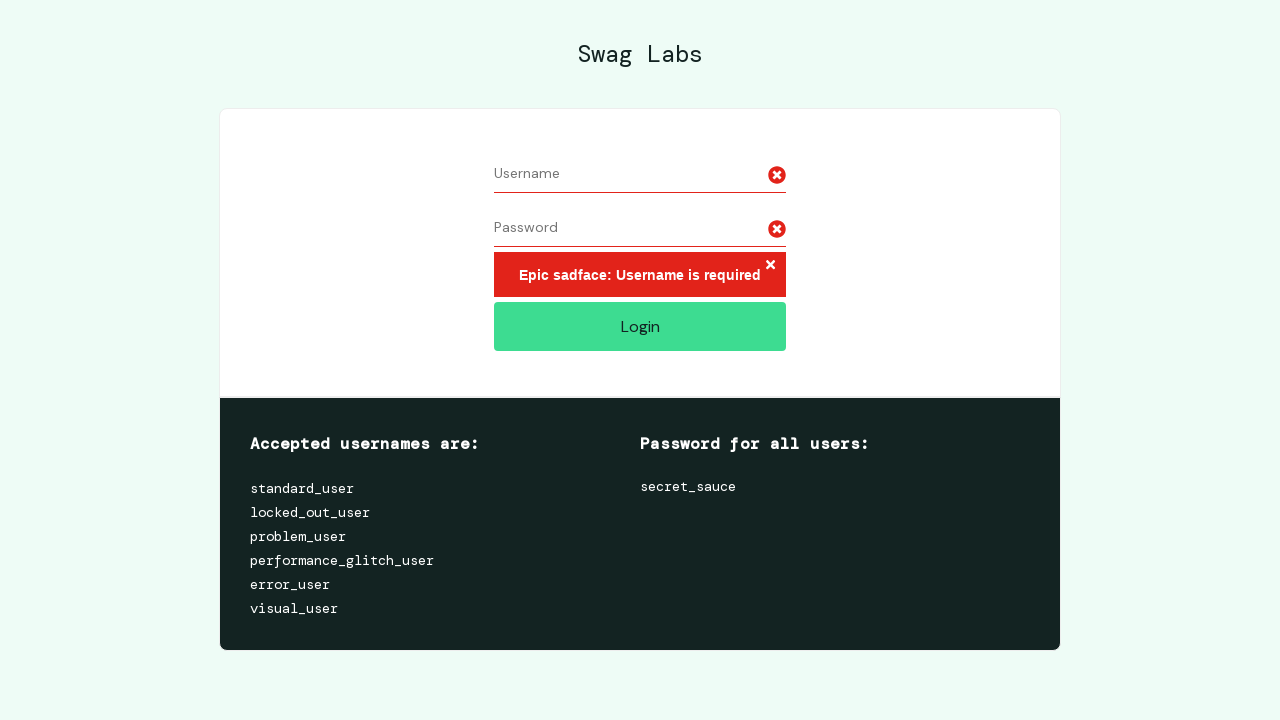

Located first red X error icon
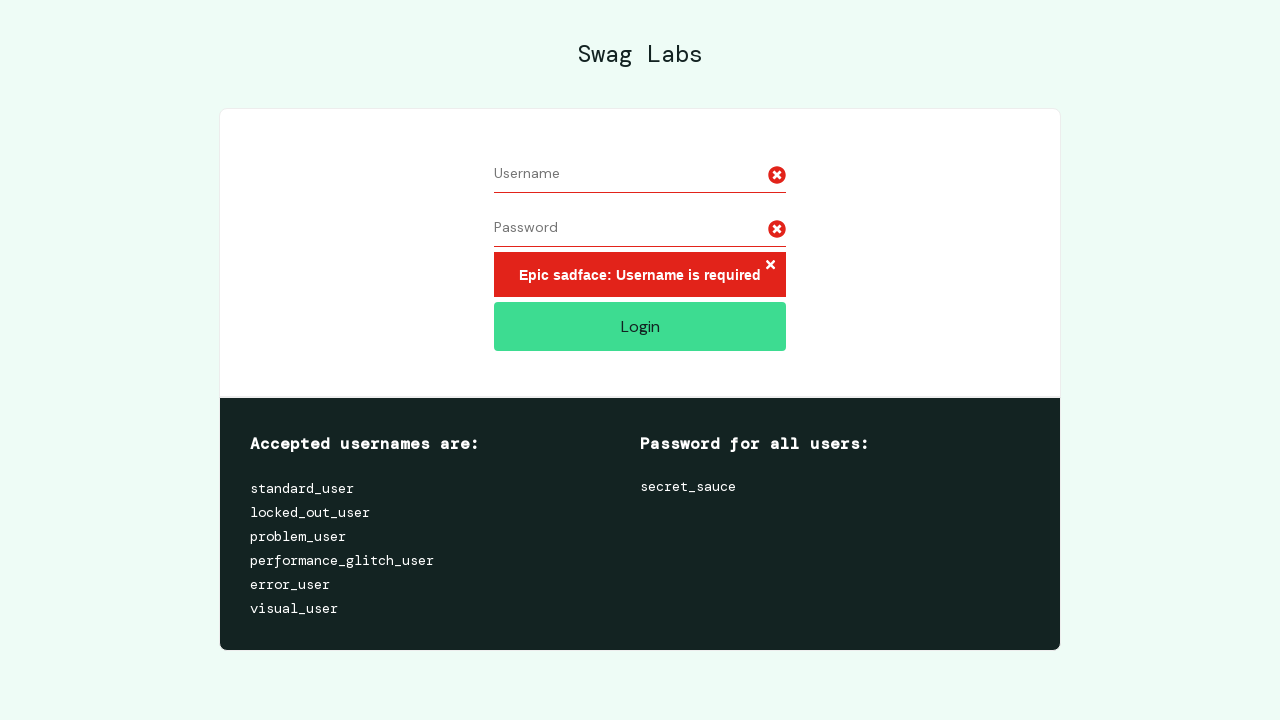

Located second red X error icon
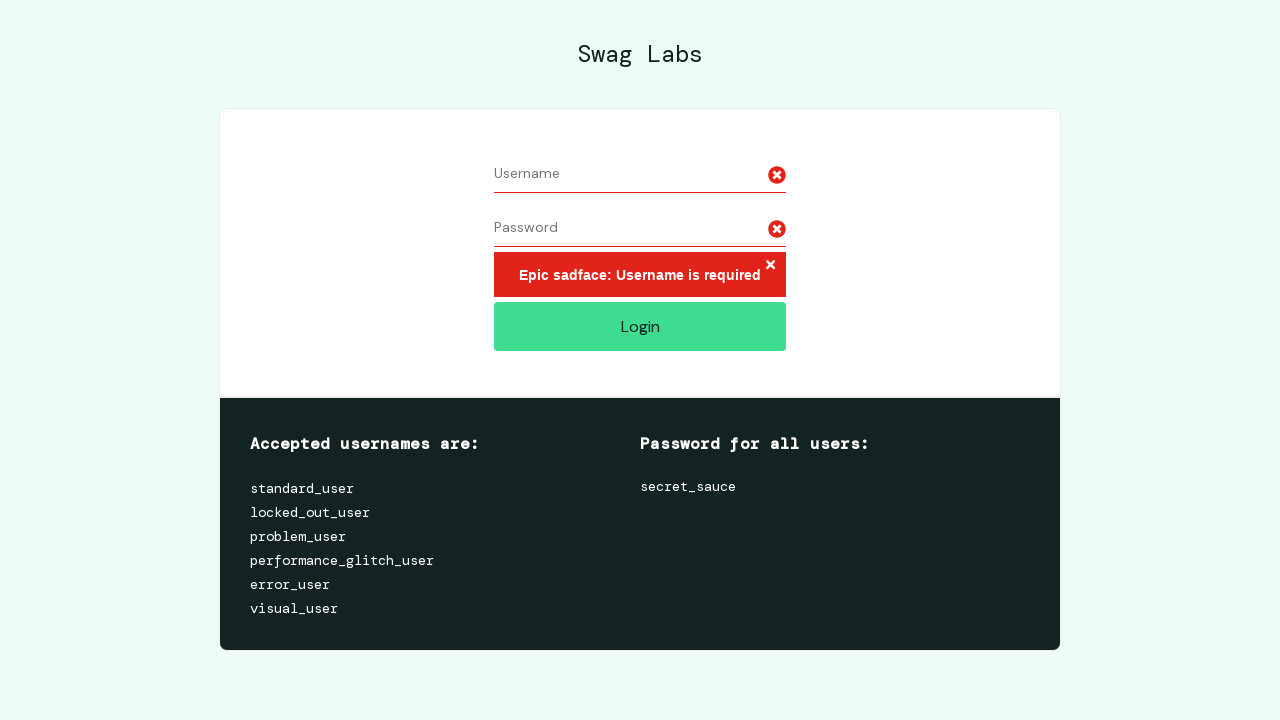

Verified first error icon is visible
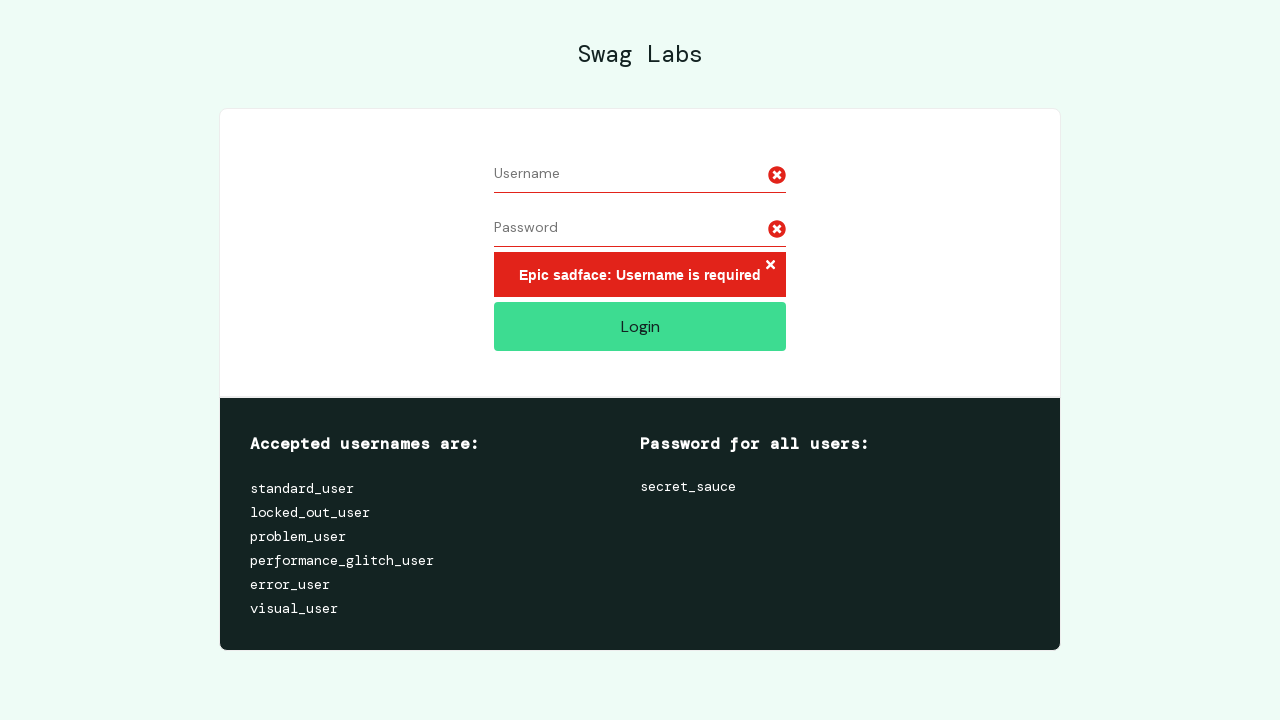

Verified second error icon is visible
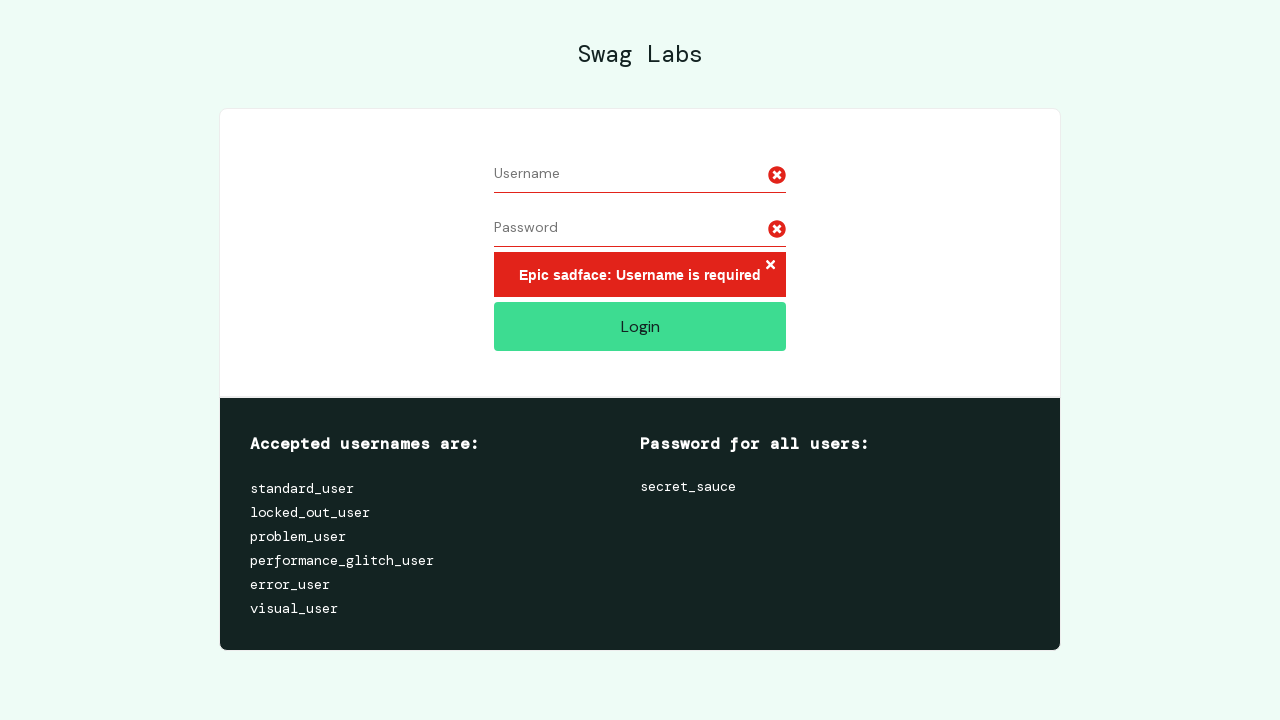

Clicked the close warning button to dismiss error icons at (770, 266) on xpath=/html/body/div[1]/div/div[2]/div[1]/div/div/form/div[3]/h3/button
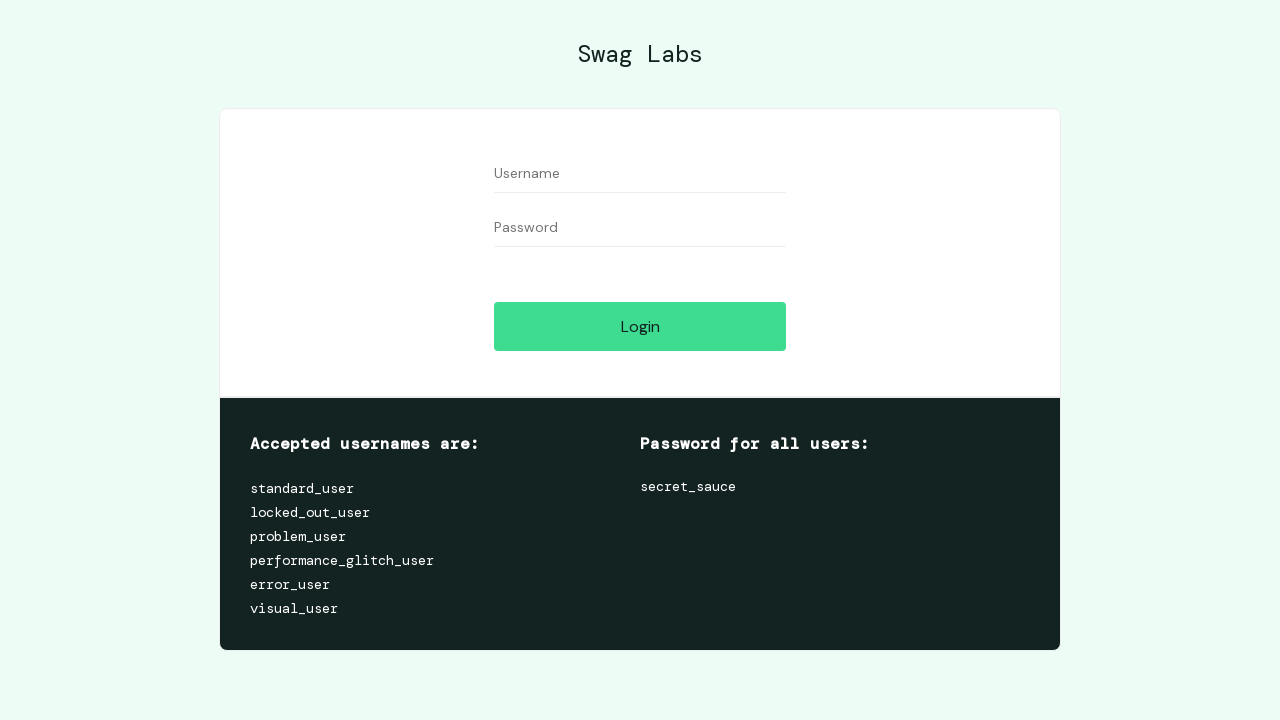

Located error icon elements to verify removal
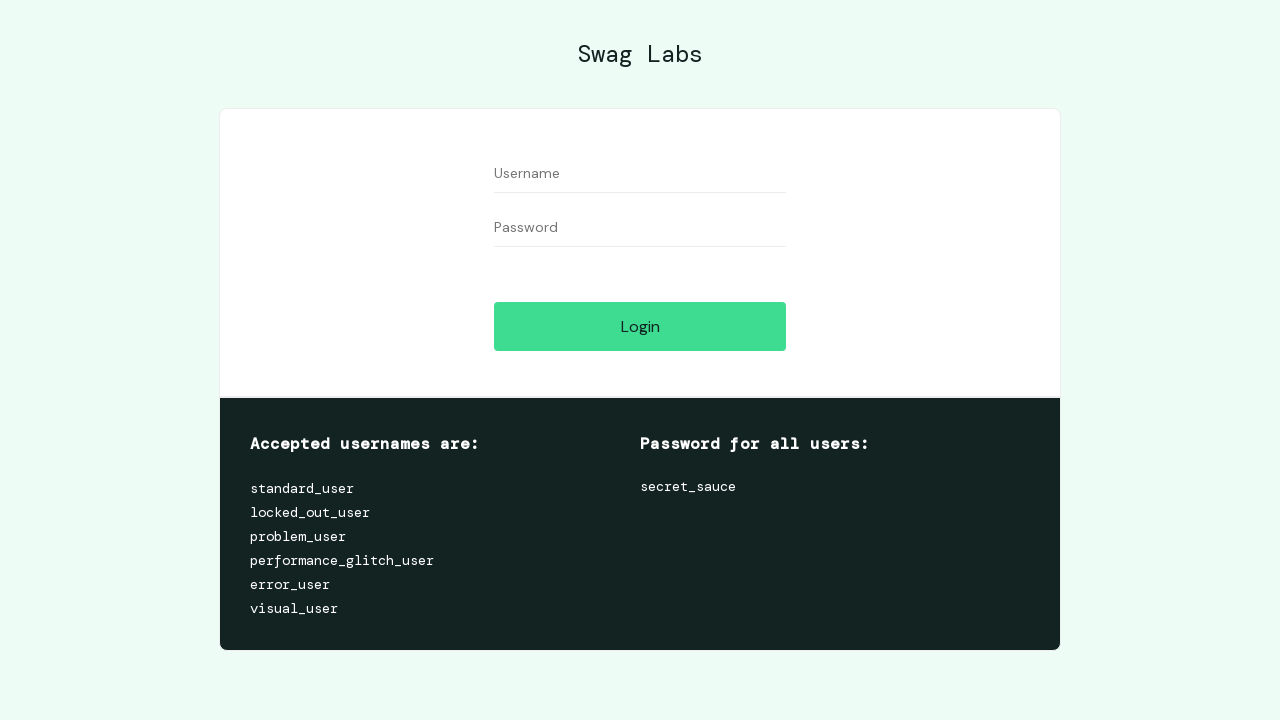

Verified all error icons have been removed
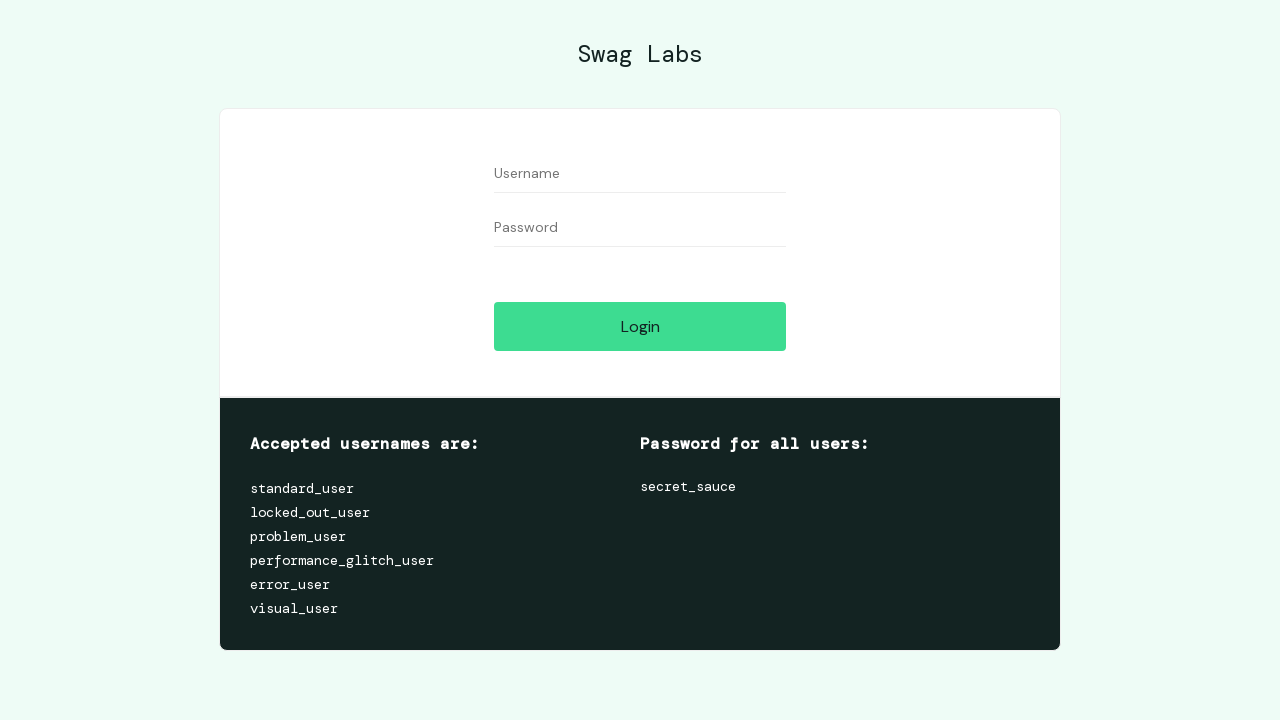

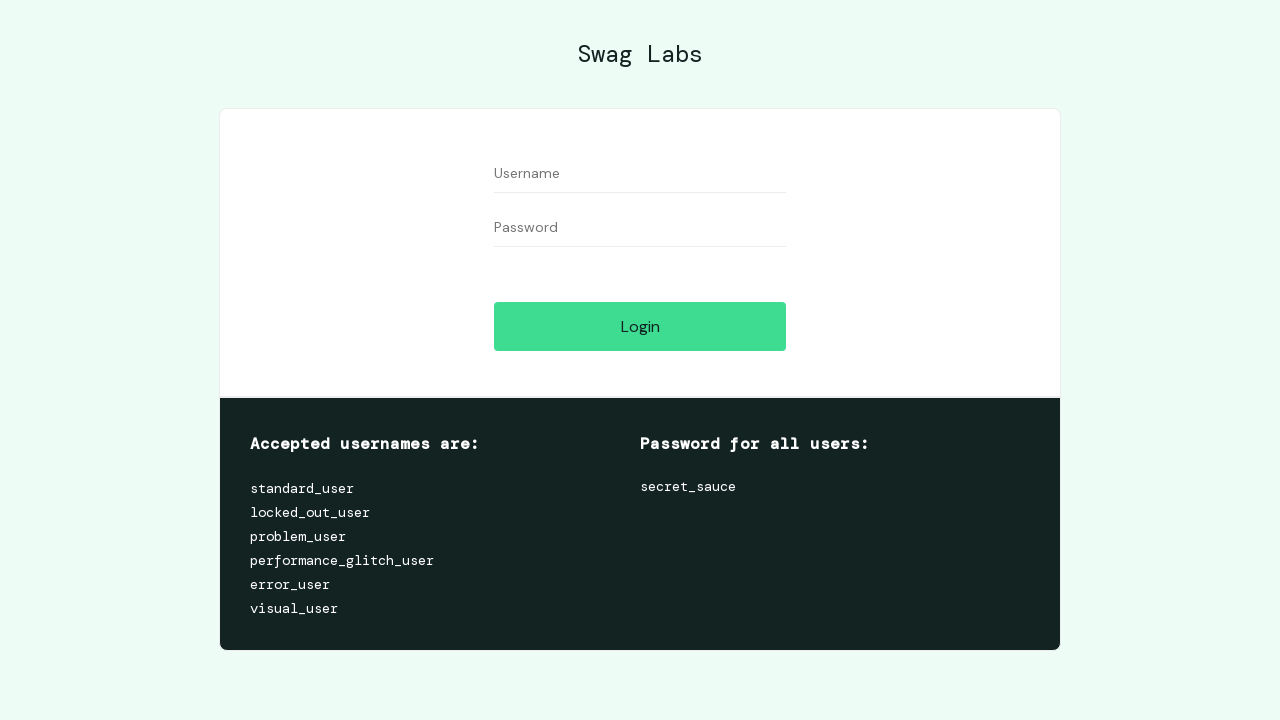